Tests passenger count dropdown functionality by clicking the dropdown, incrementing adult passenger count 4 times using the increment button, and then closing the dropdown.

Starting URL: https://rahulshettyacademy.com/dropdownsPractise/

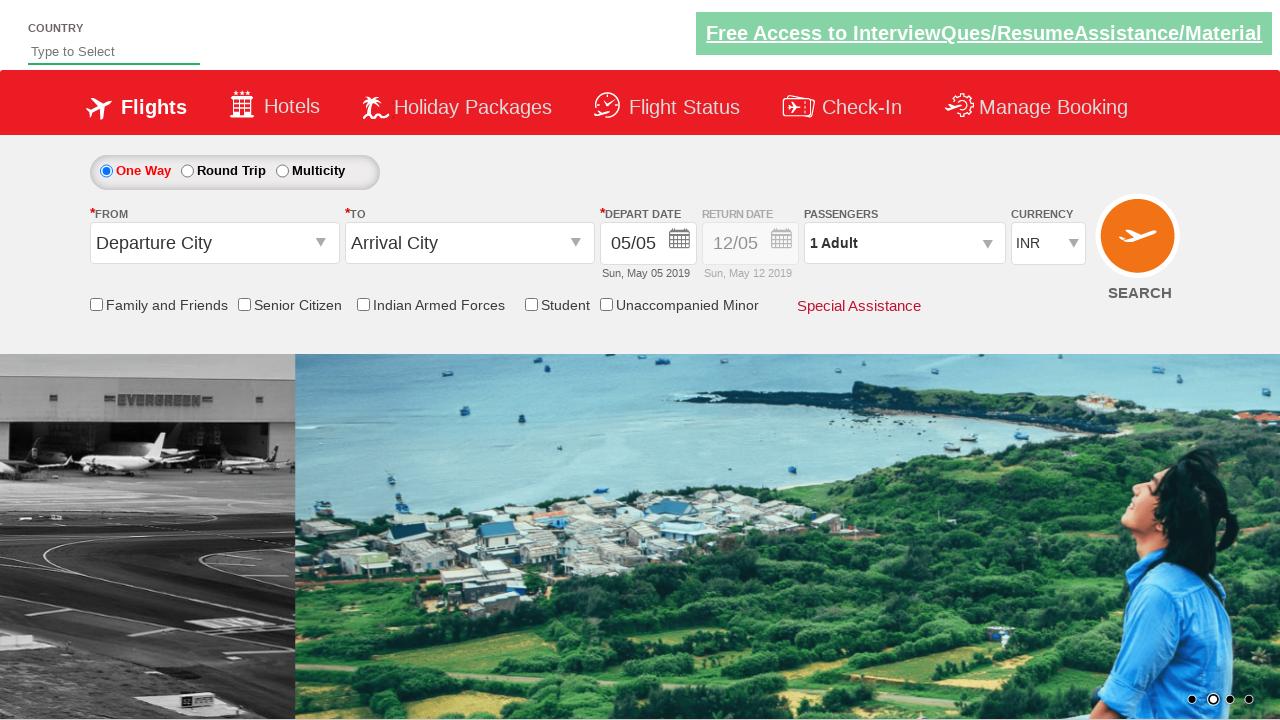

Clicked on passenger info dropdown to open it at (904, 243) on #divpaxinfo
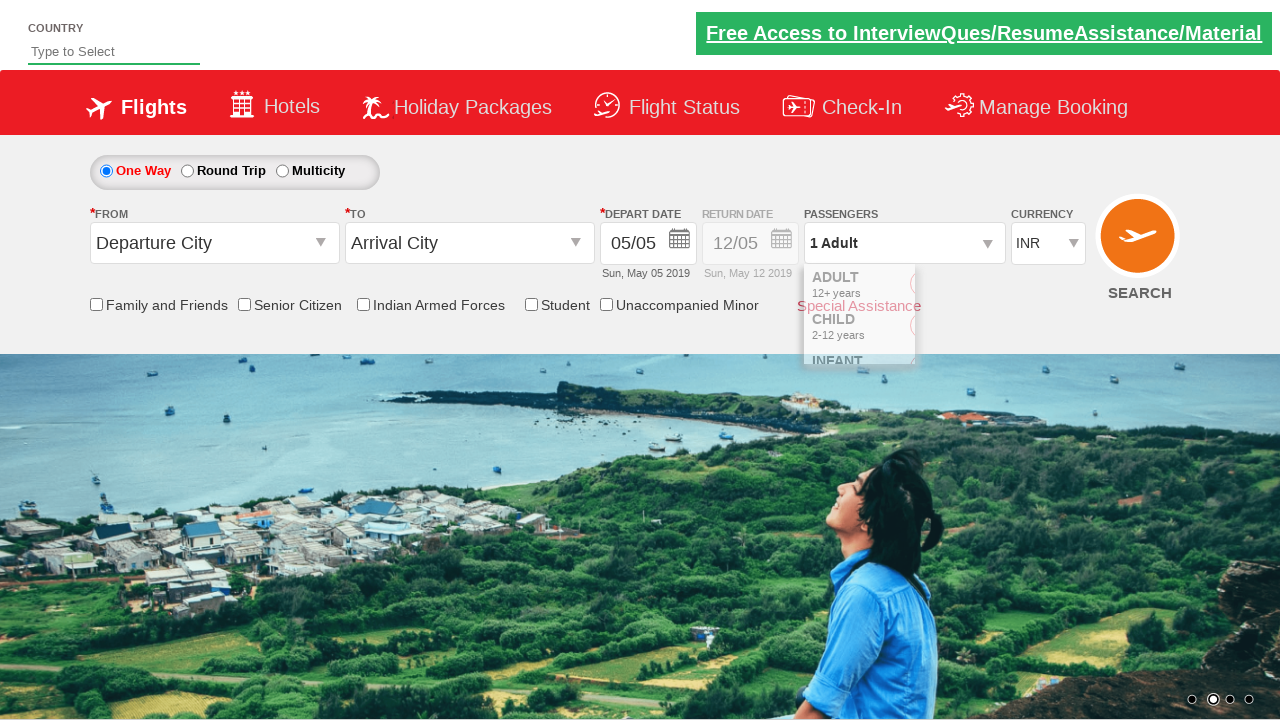

Waited for increment adult button to become visible
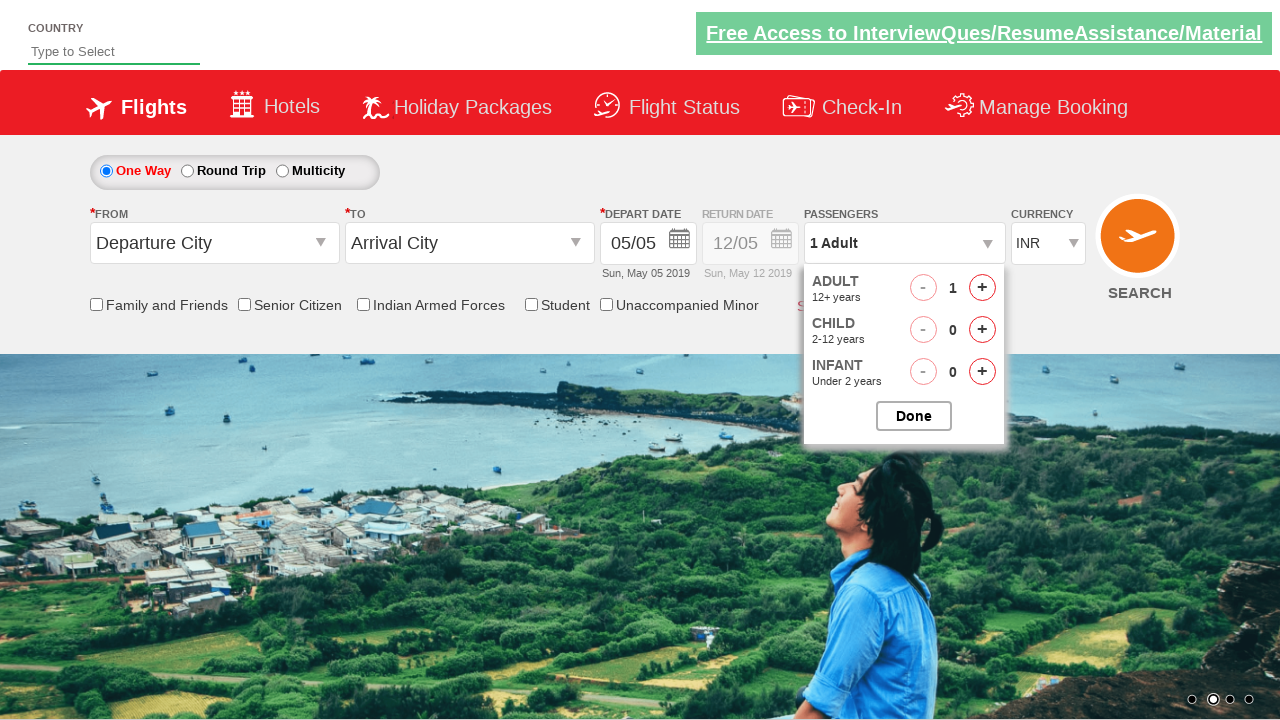

Incremented adult passenger count (click 1 of 4) at (982, 288) on #hrefIncAdt
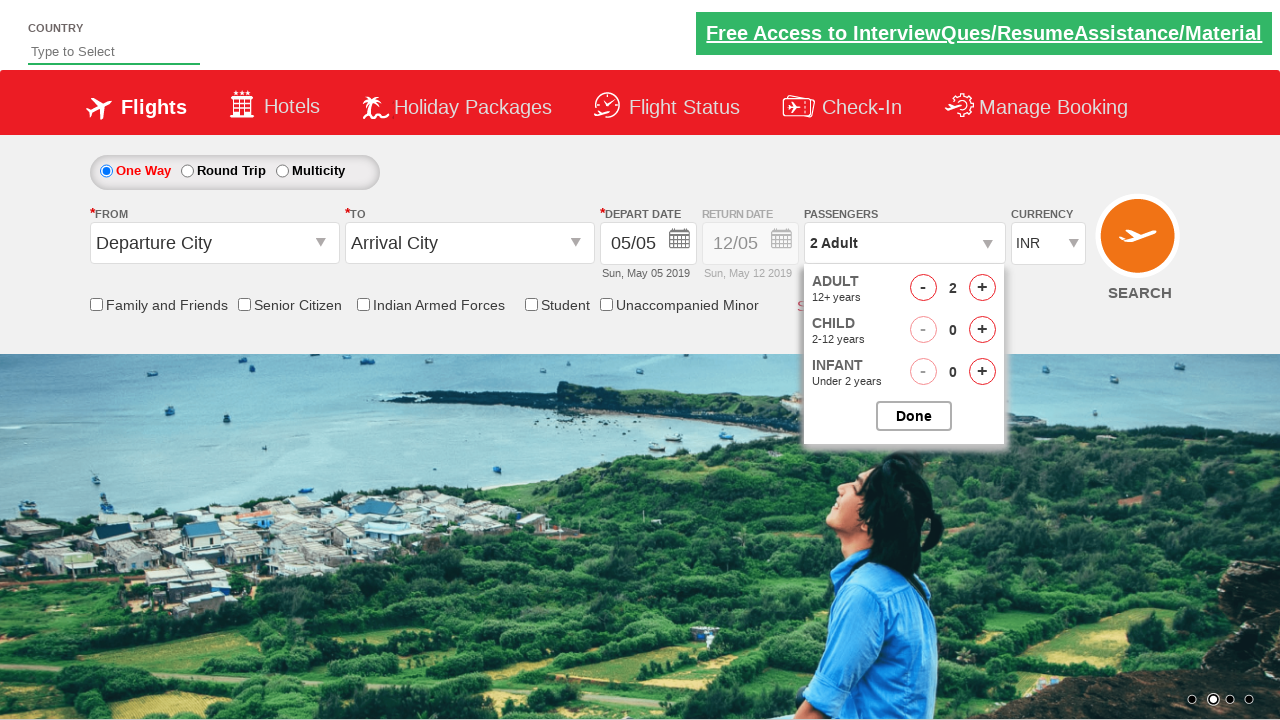

Incremented adult passenger count (click 2 of 4) at (982, 288) on #hrefIncAdt
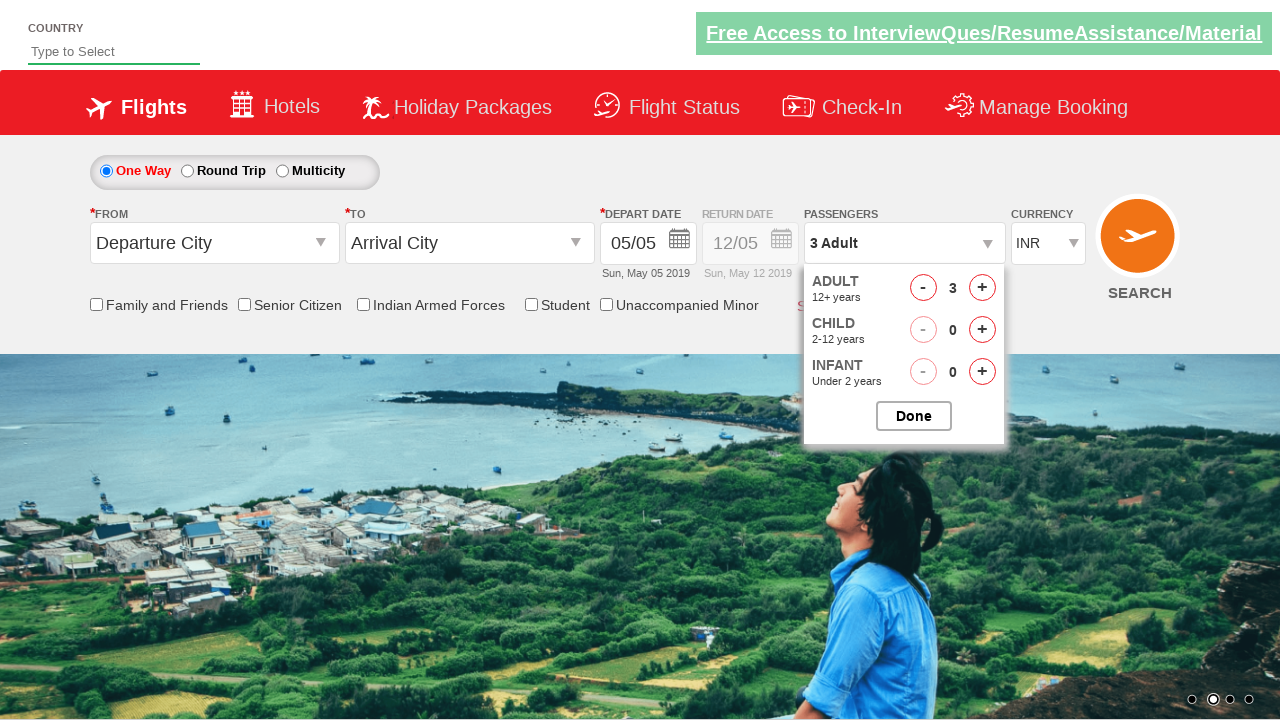

Incremented adult passenger count (click 3 of 4) at (982, 288) on #hrefIncAdt
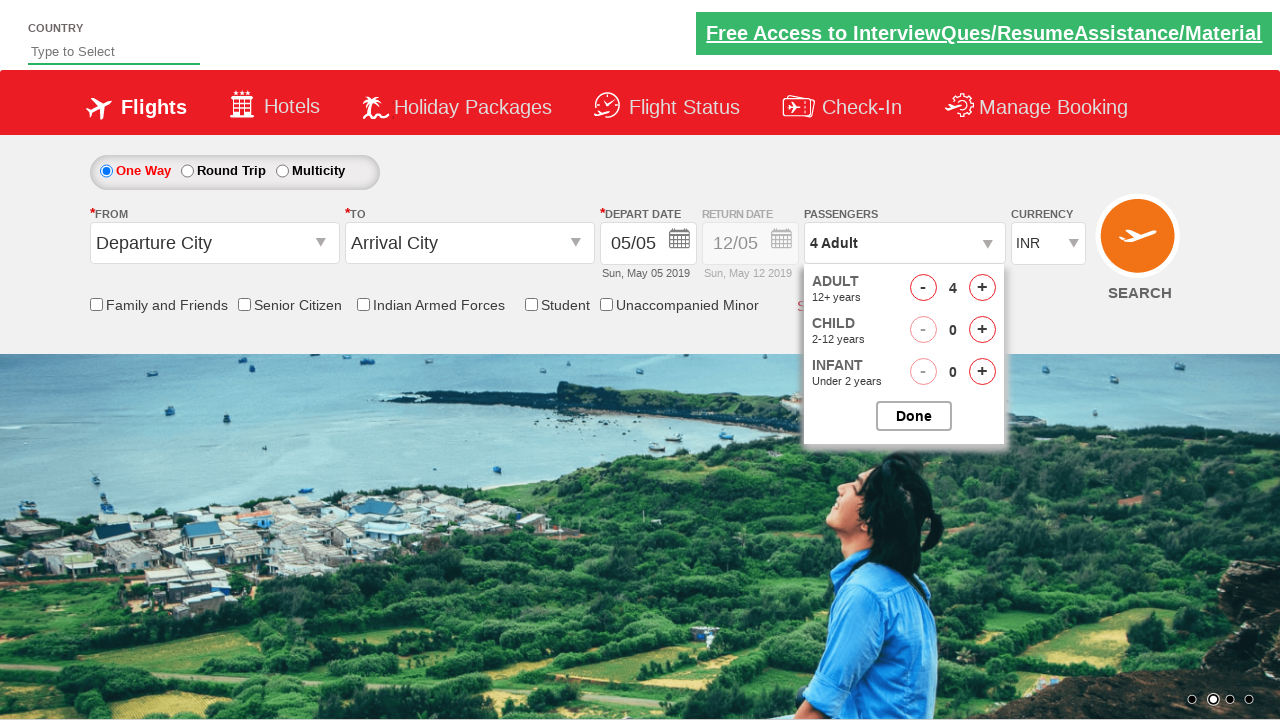

Incremented adult passenger count (click 4 of 4) at (982, 288) on #hrefIncAdt
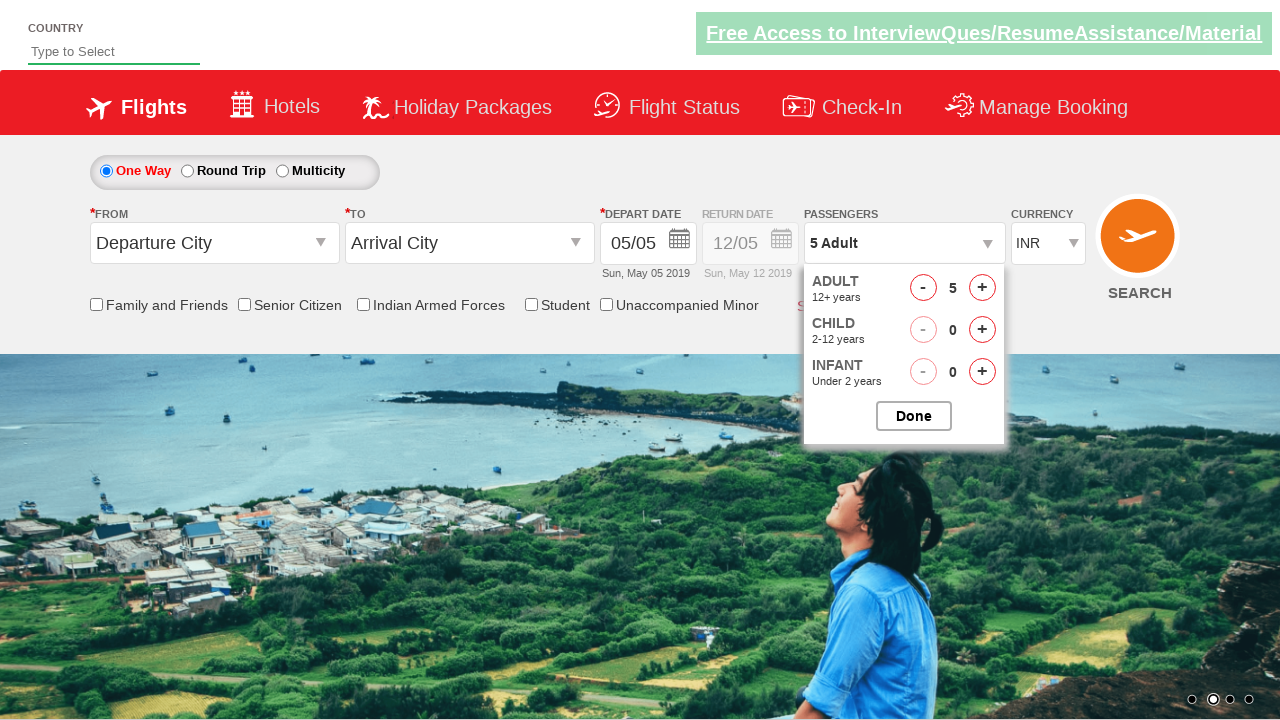

Closed the passenger options dropdown at (914, 416) on #btnclosepaxoption
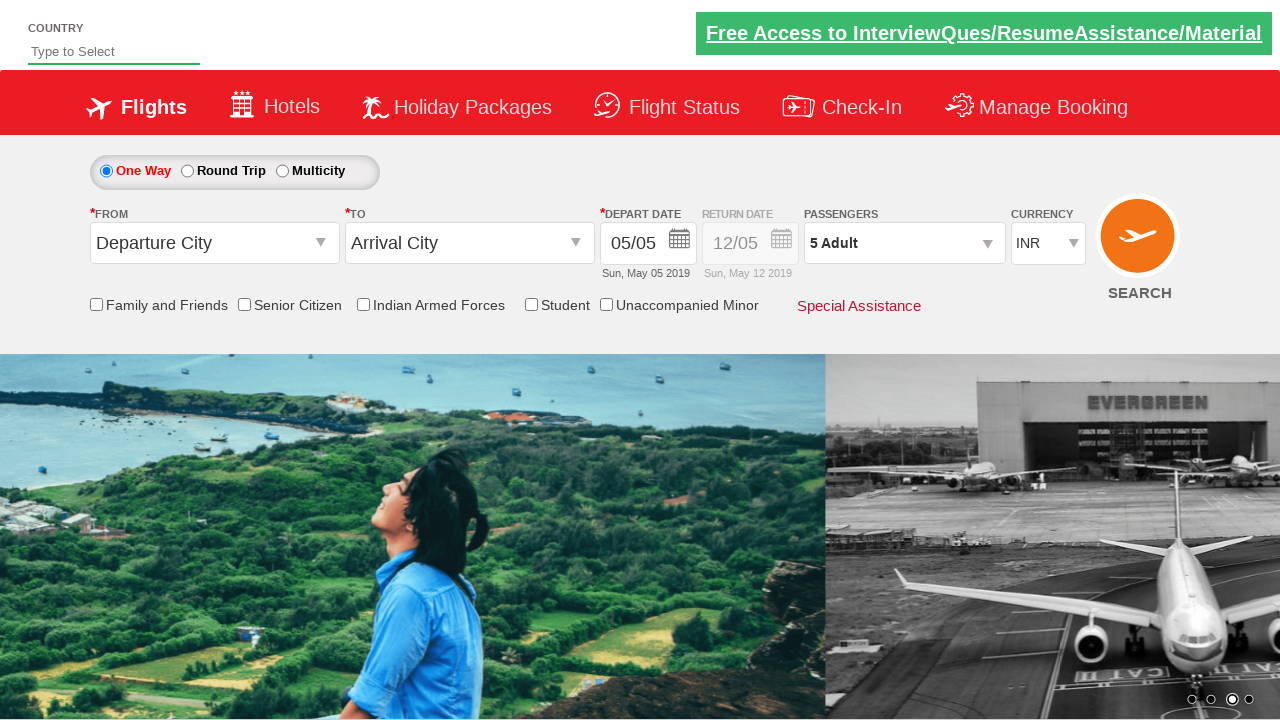

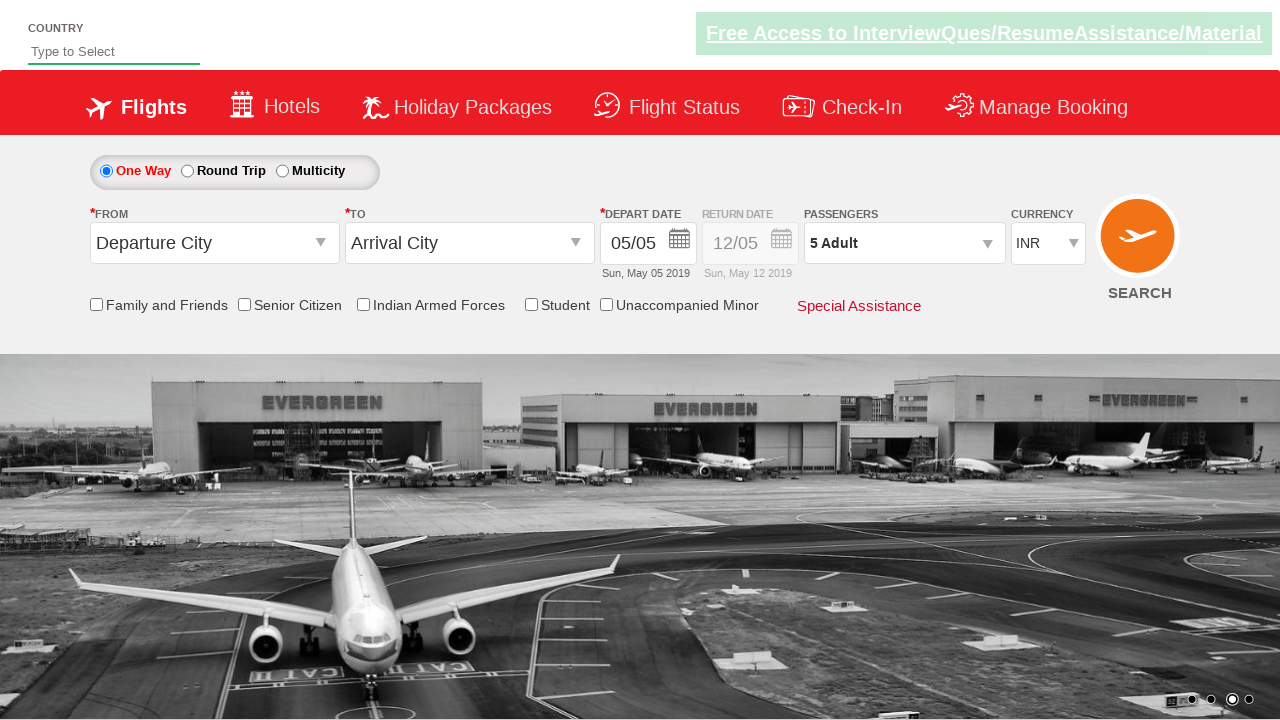